Tests dynamic loading by clicking Start button and verifying the Hello World text appears without implicit wait

Starting URL: https://automationfc.github.io/dynamic-loading/

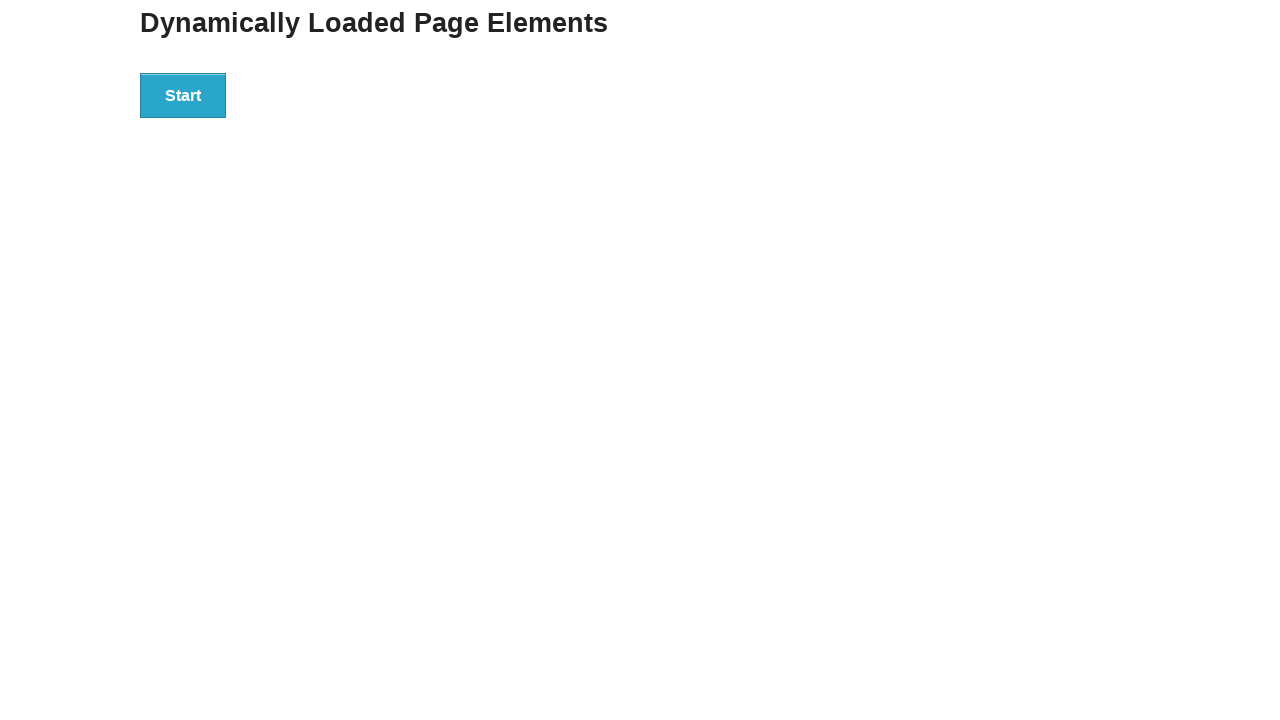

Clicked Start button to trigger dynamic loading at (183, 95) on xpath=//button[text()='Start']
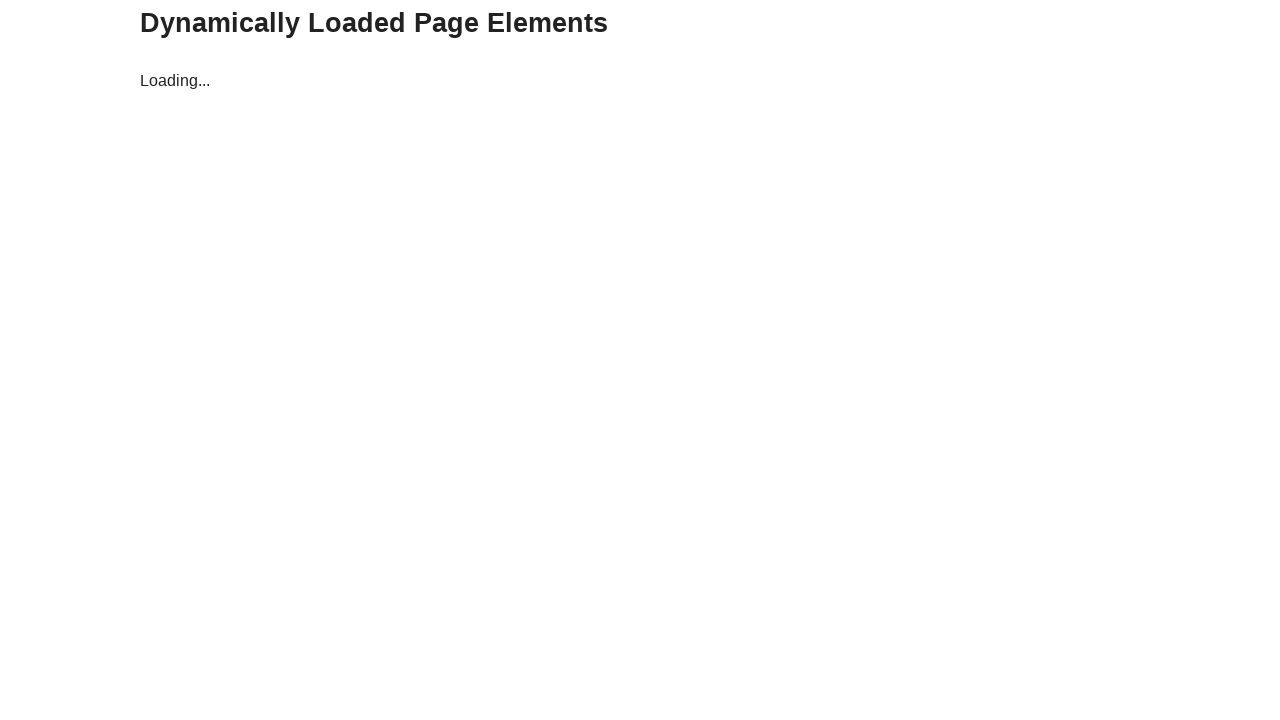

Hello World text element appeared after dynamic loading
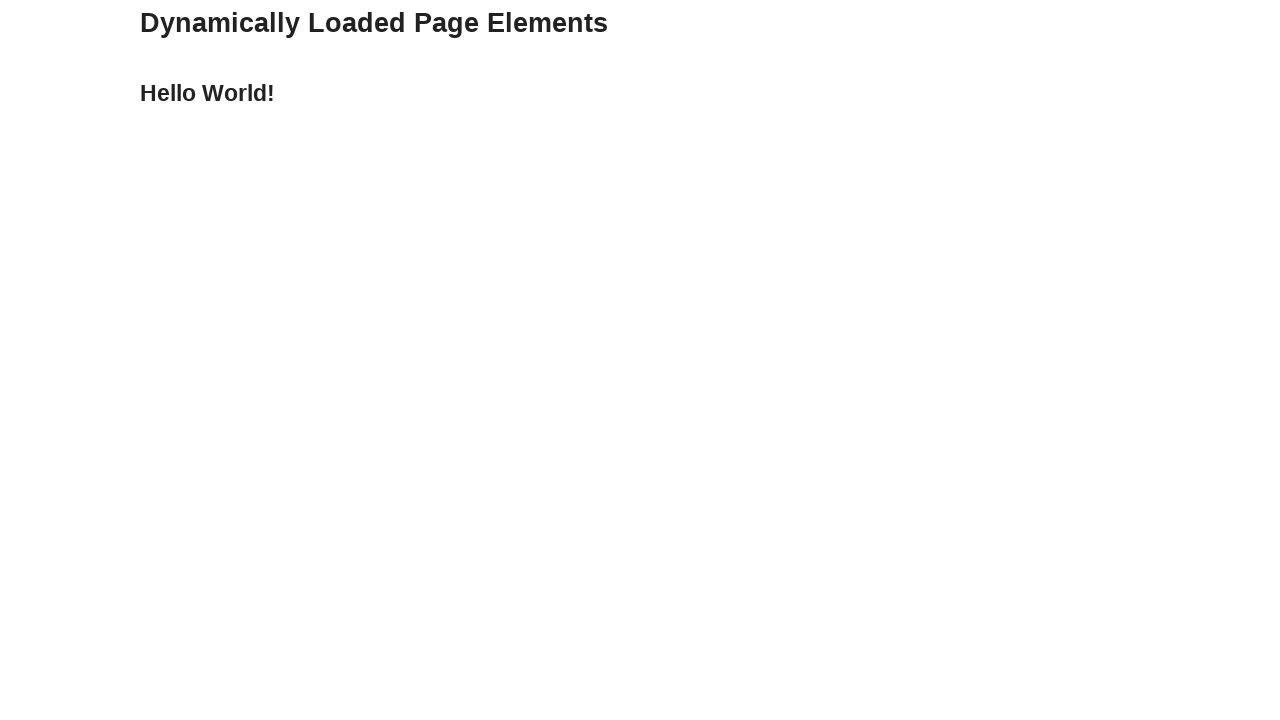

Verified Hello World text content is correct
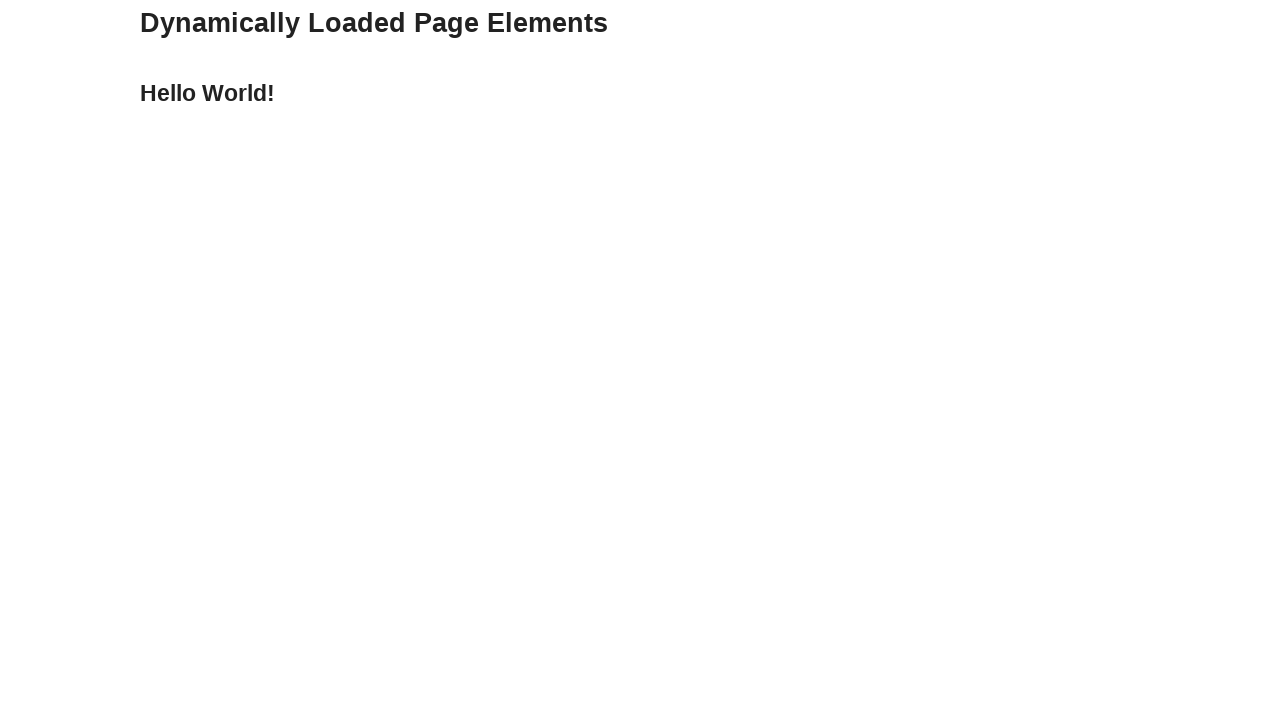

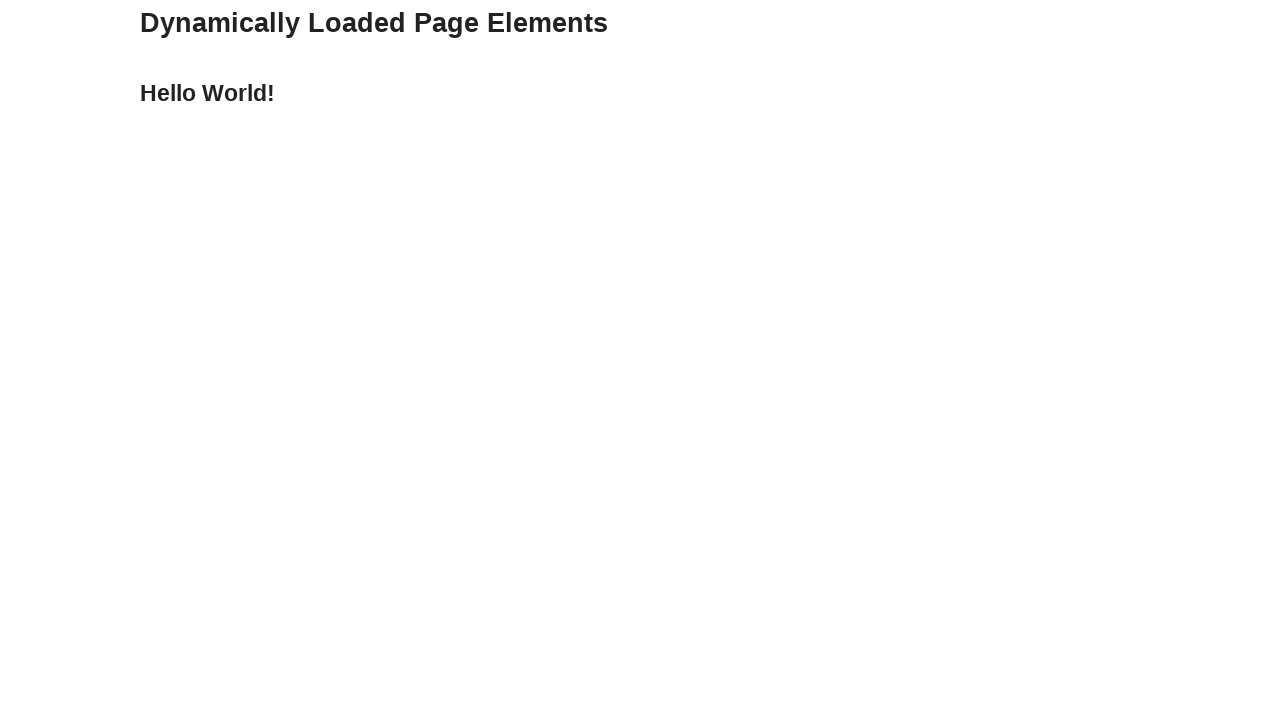